Tests auto-suggestive dropdown functionality by typing a partial search term, waiting for suggestions to appear, and selecting a specific option from the dropdown list

Starting URL: https://rahulshettyacademy.com/dropdownsPractise/

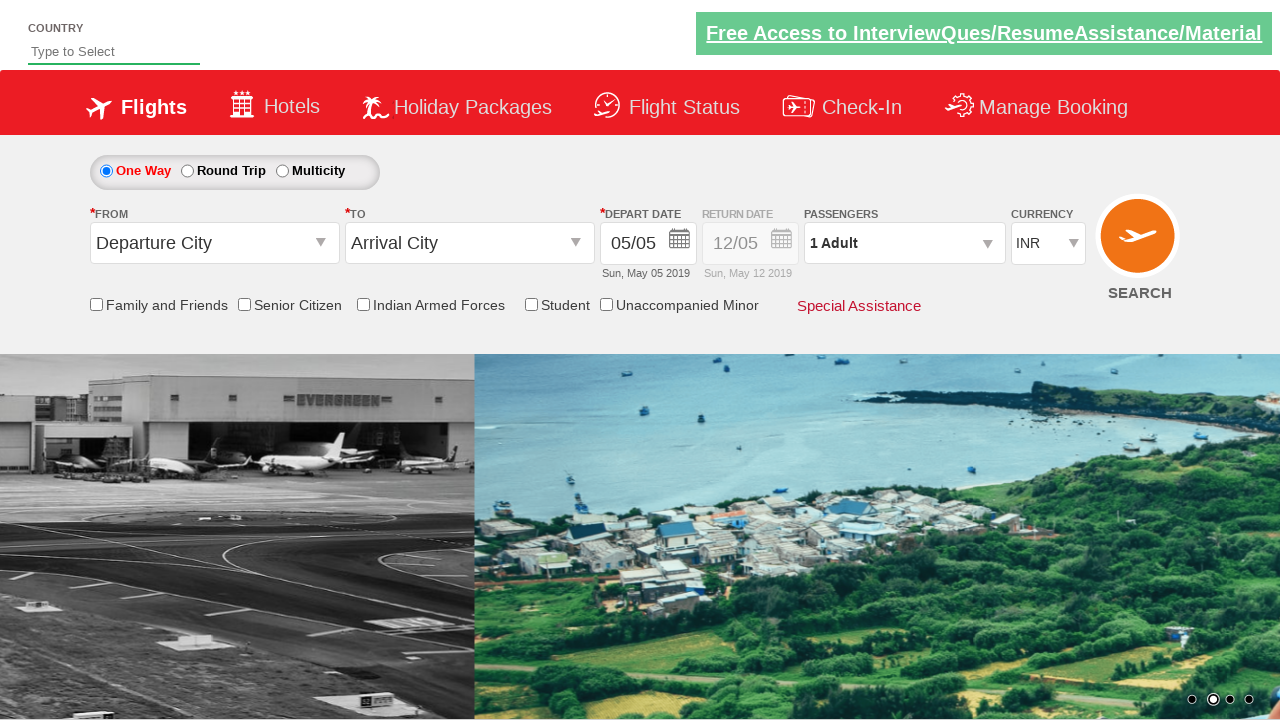

Filled auto-suggest field with 'in' to trigger suggestions on #autosuggest
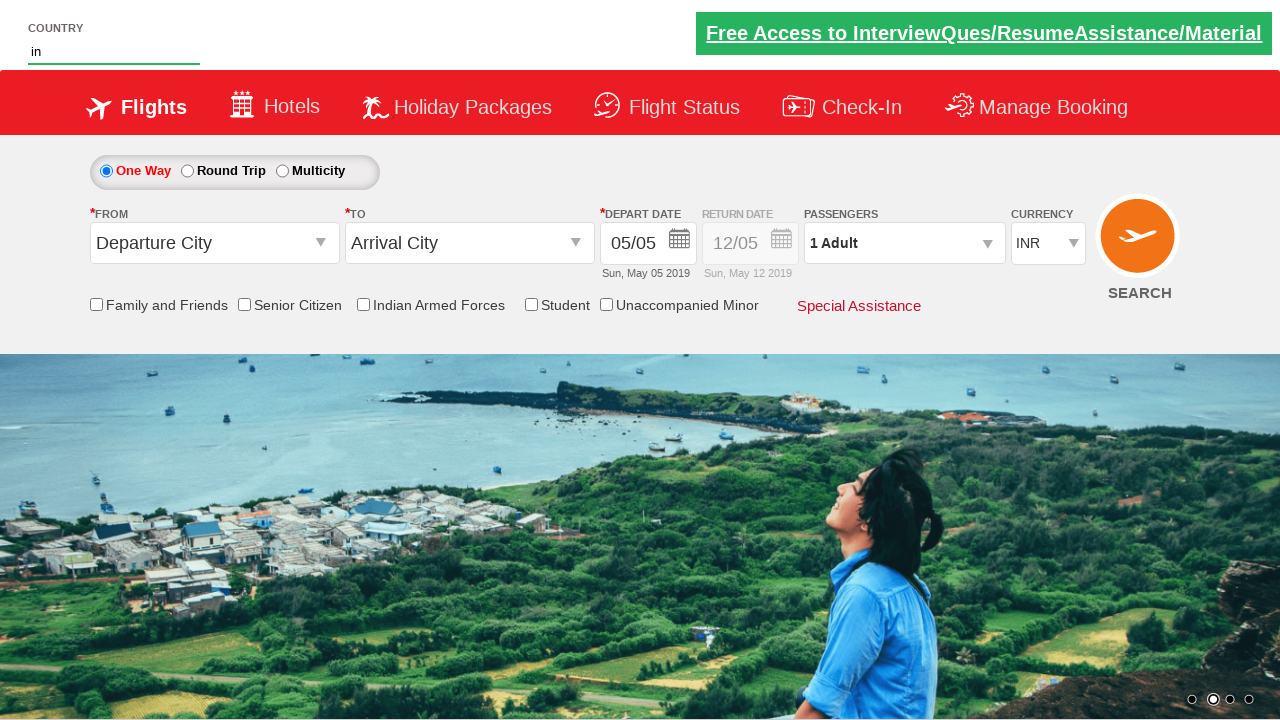

Suggestion list appeared with auto-suggestive dropdown options
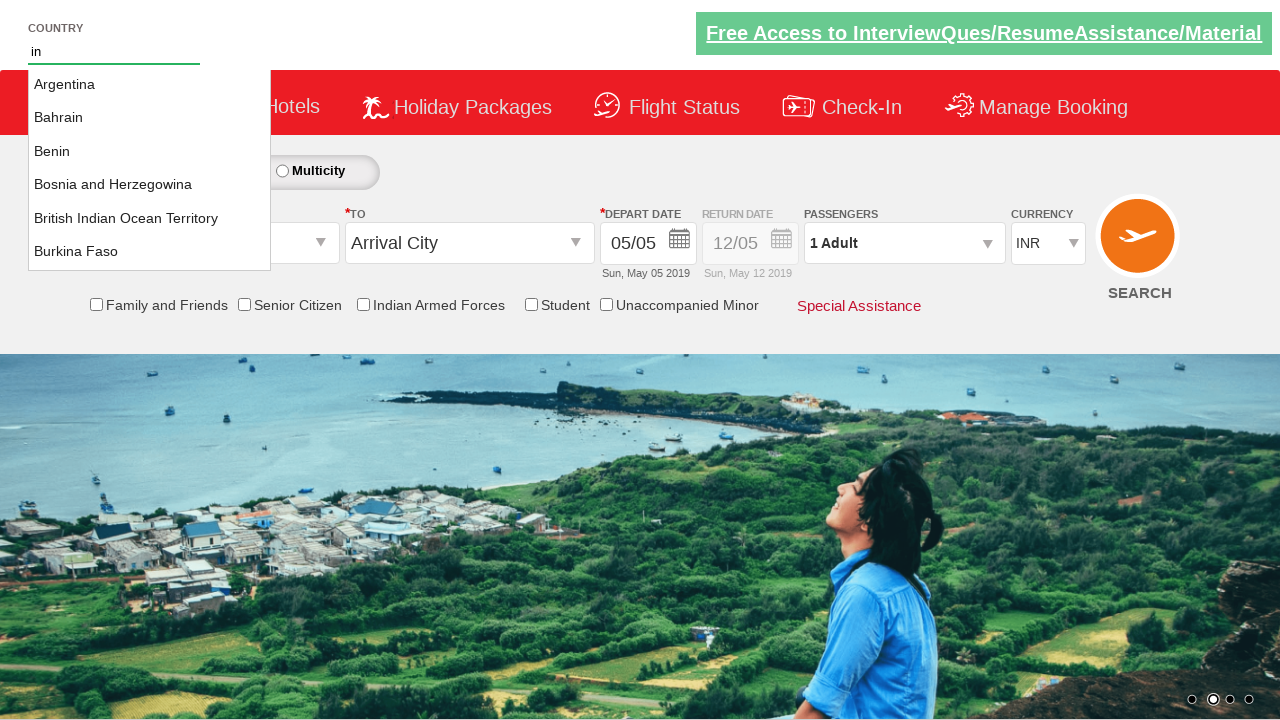

Selected 'India' option from the auto-suggestive dropdown at (150, 218) on li.ui-menu-item a:has-text('India')
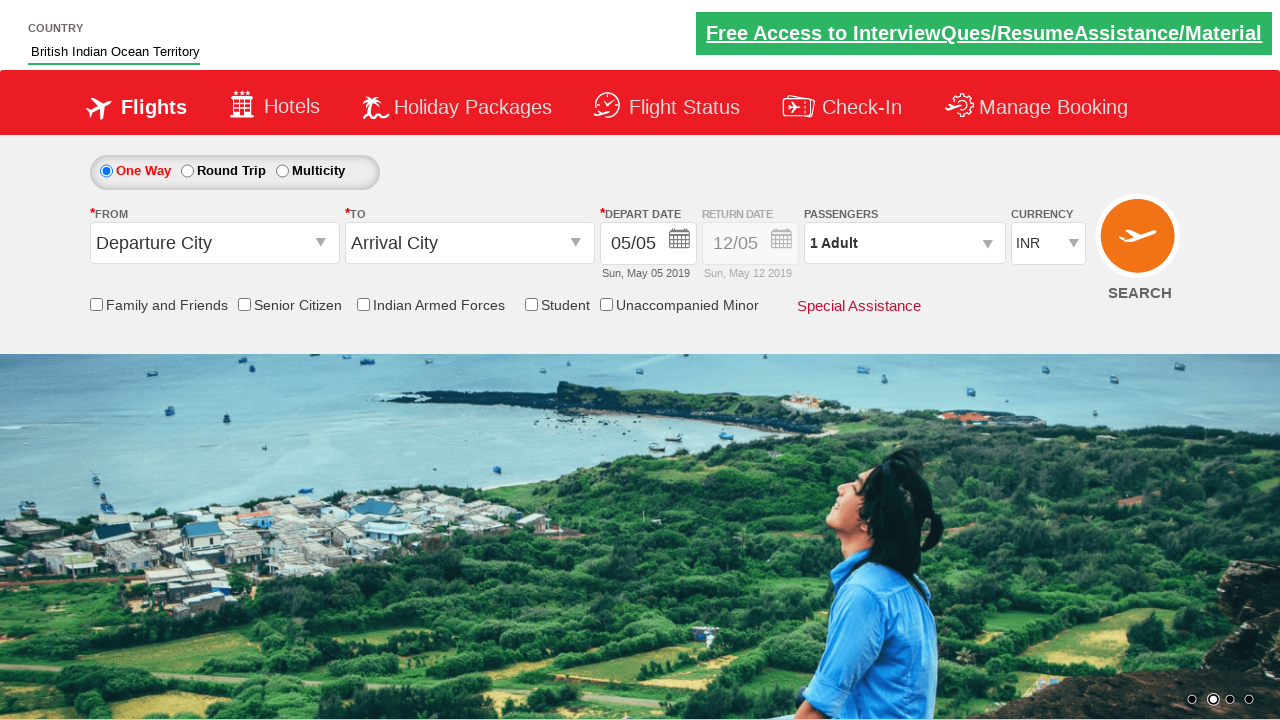

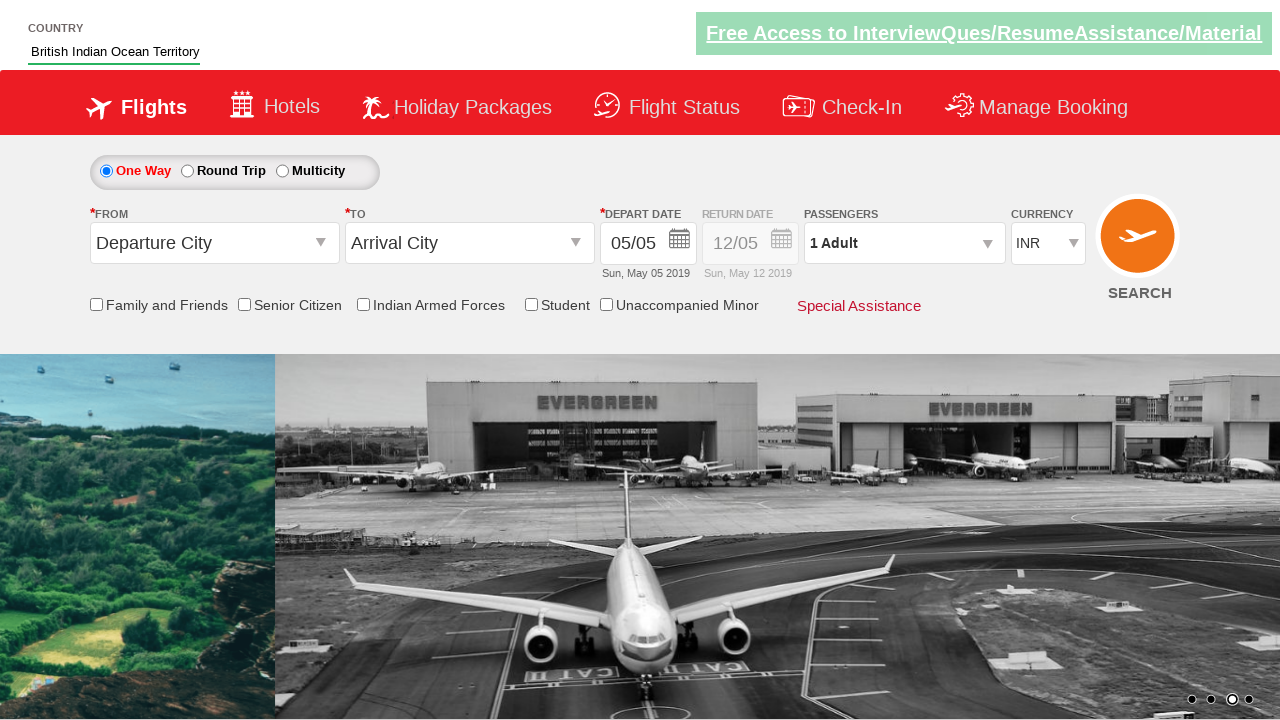